Tests the Links section on DemoQA by navigating to the links page, scrolling to and clicking the Links section, then clicking on the "Created" link to verify link functionality.

Starting URL: https://demoqa.com/links

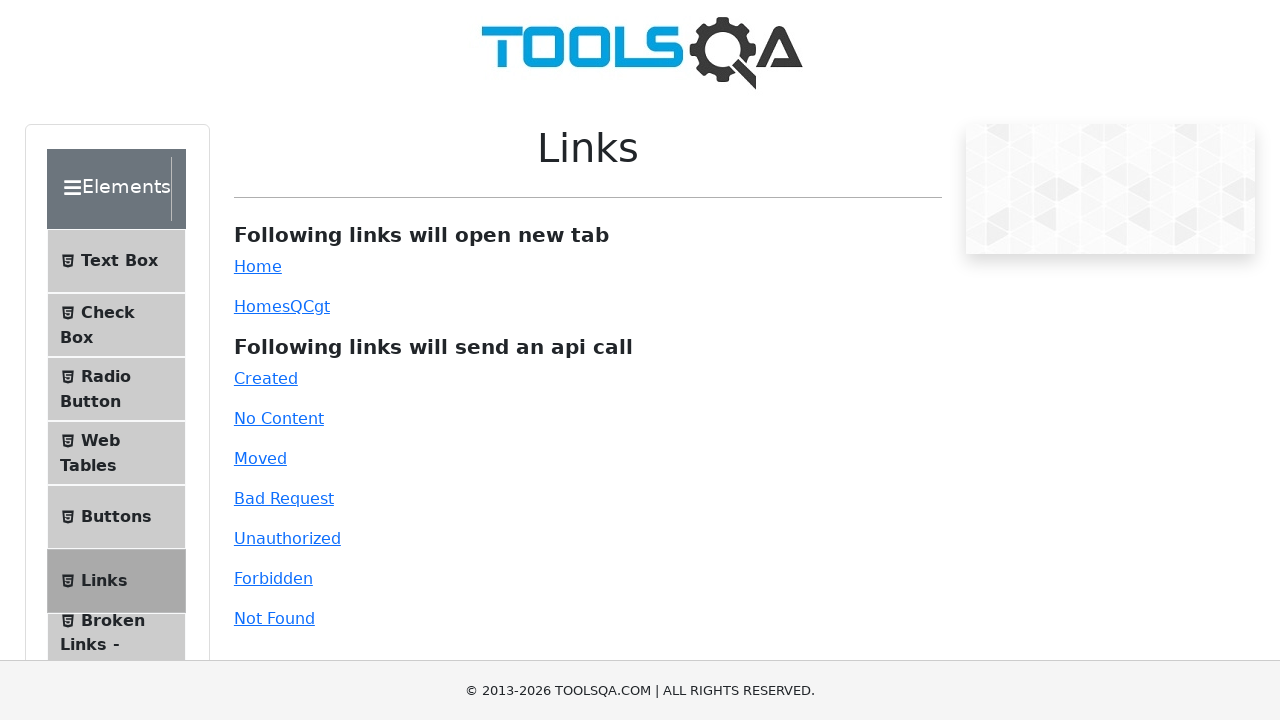

Scrolled to Links section element
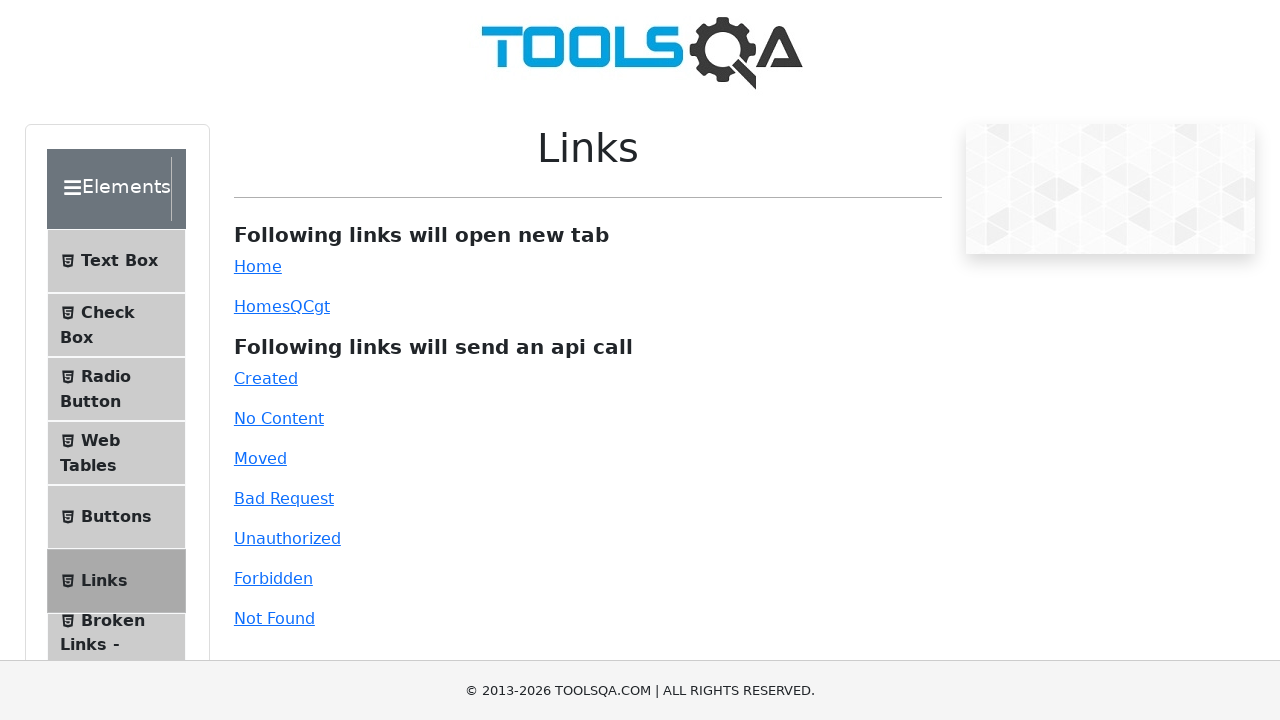

Clicked on Links section at (104, 581) on xpath=//span[text()='Links']
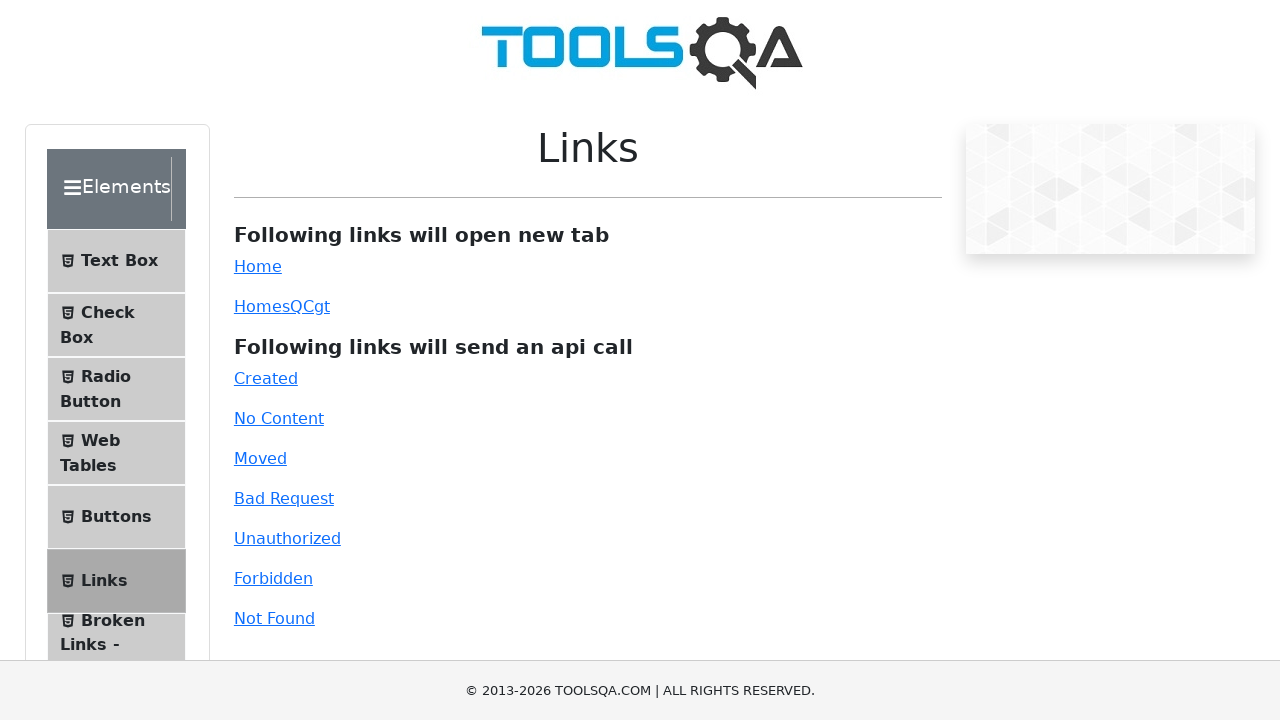

Clicked on the 'Created' link at (266, 378) on a:has-text('Created')
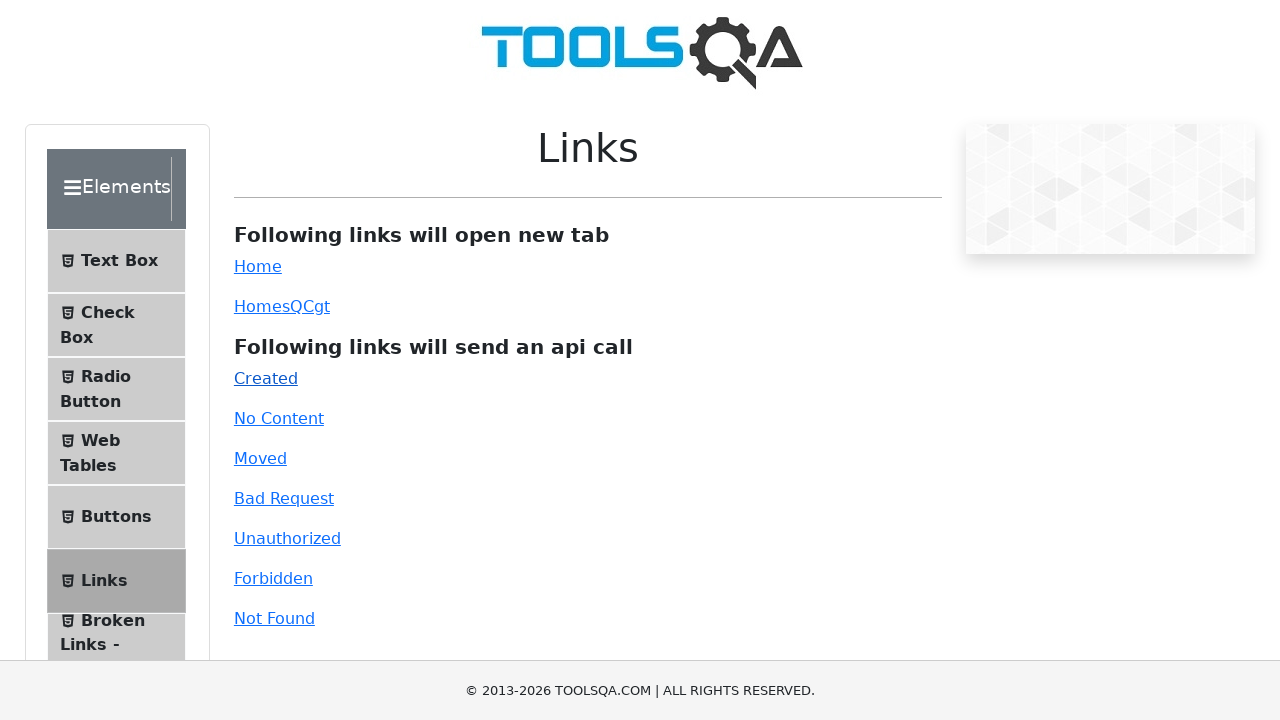

Navigated back to https://demoqa.com/links
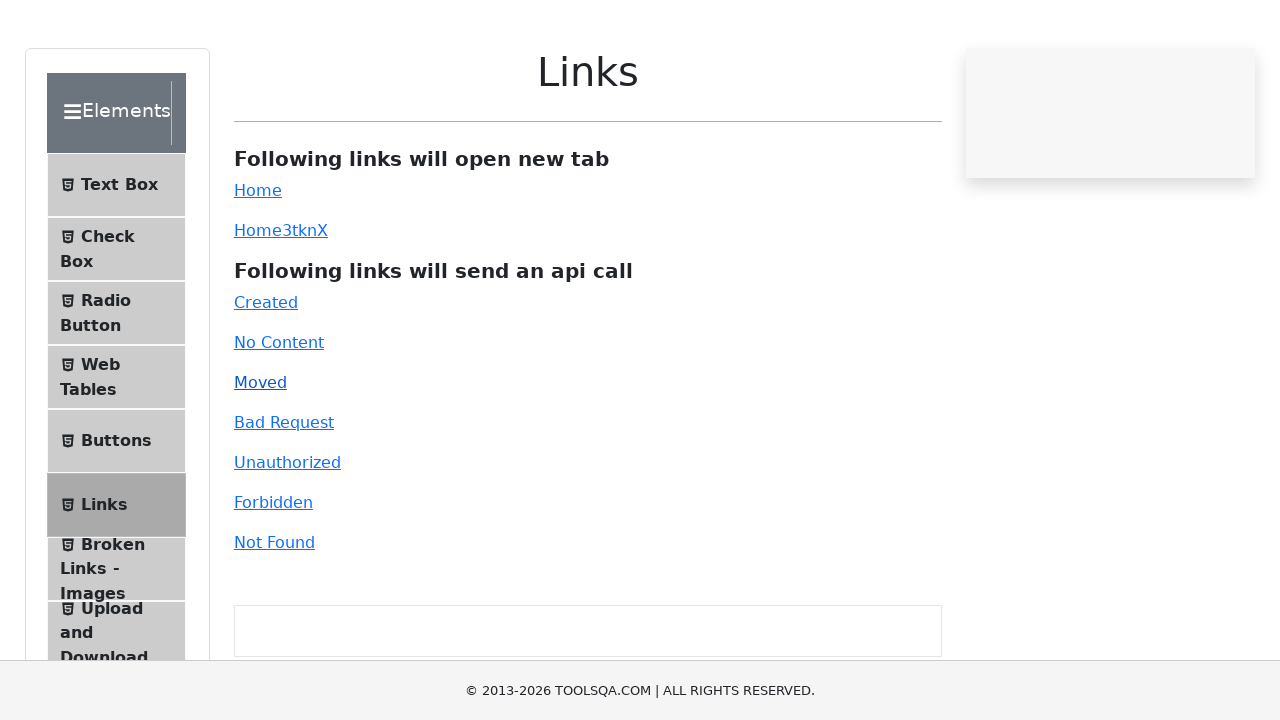

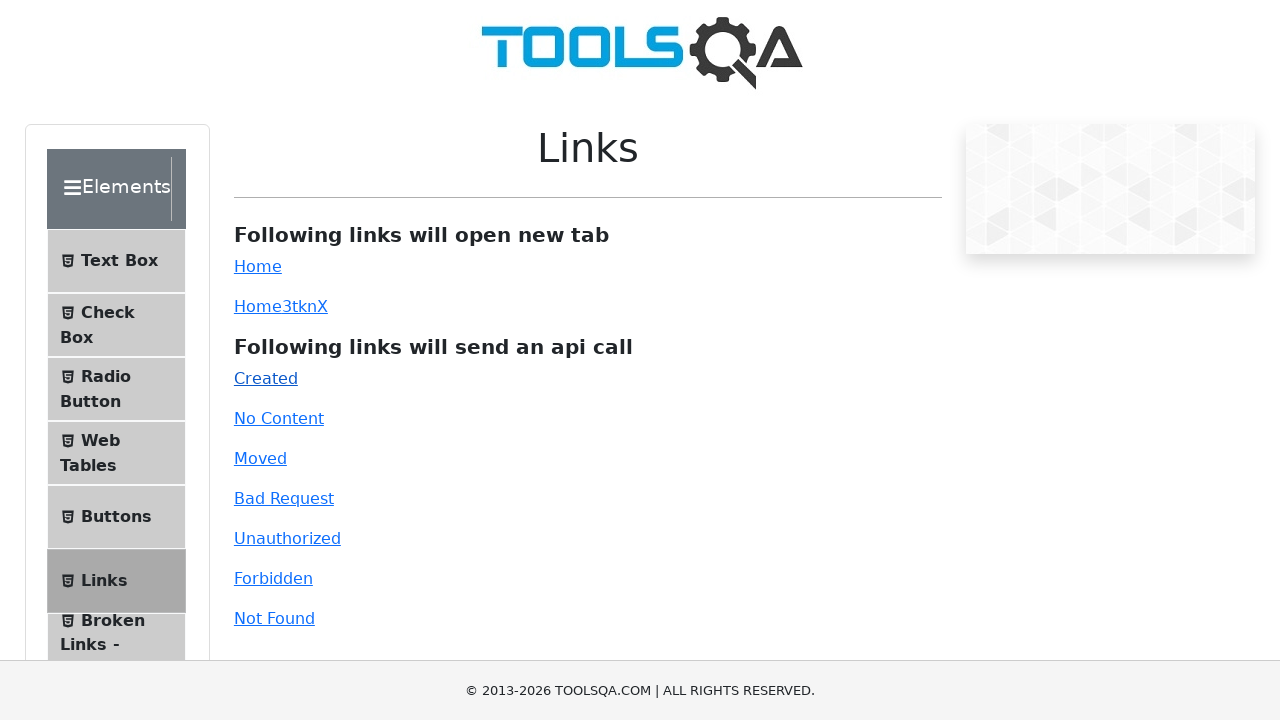